Tests drag and drop functionality on jQueryUI demo page by switching to an iframe and dragging a draggable element onto a droppable target

Starting URL: https://jqueryui.com/droppable/

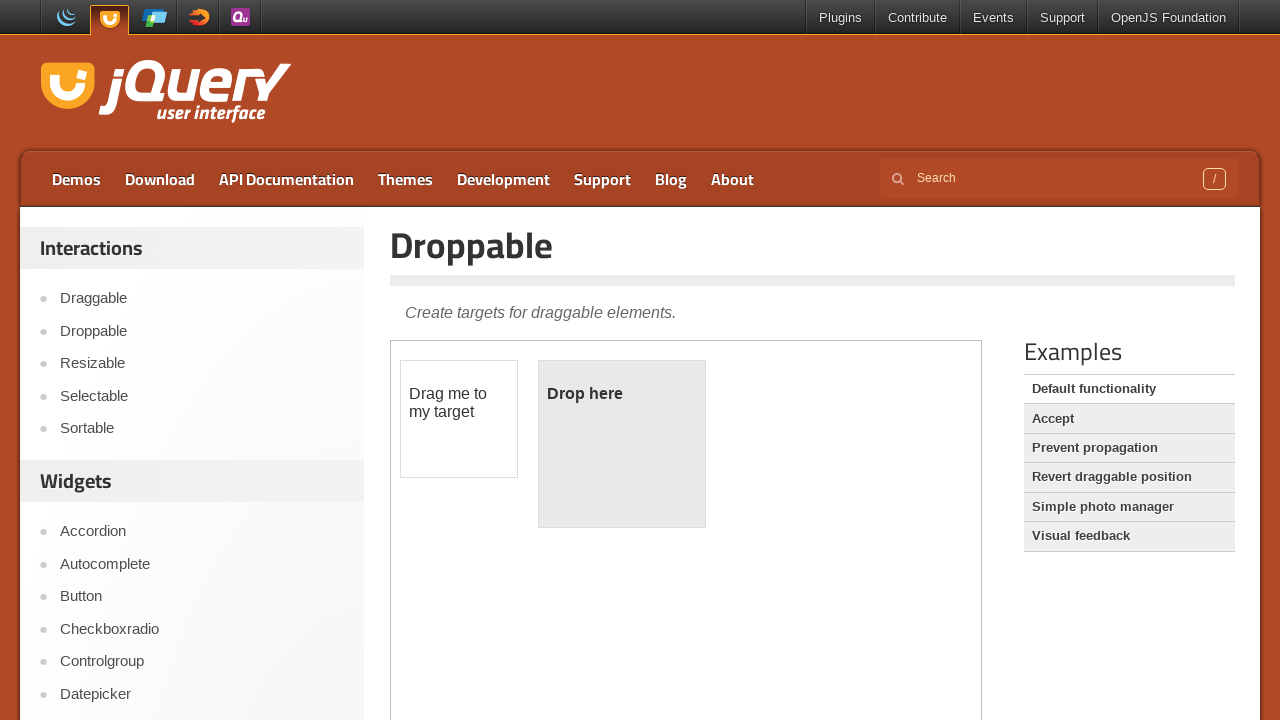

Located the demo iframe on jQueryUI droppable page
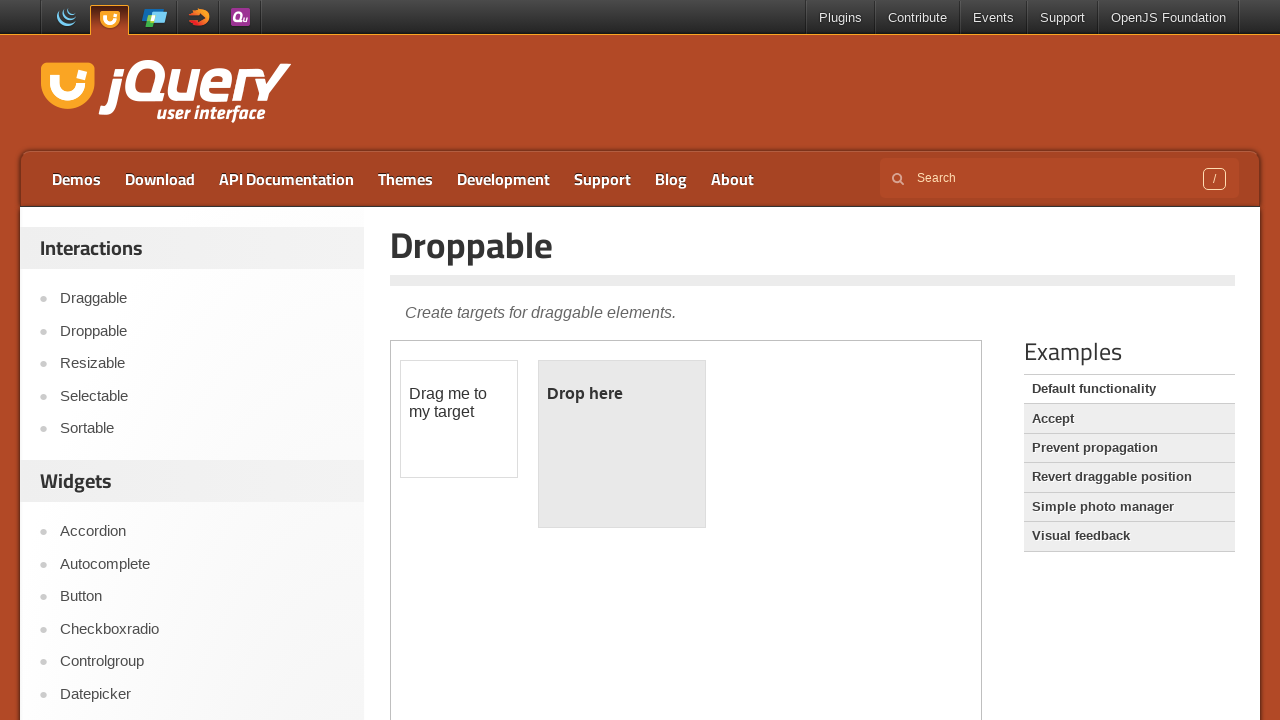

Located the draggable element with id 'draggable' within the iframe
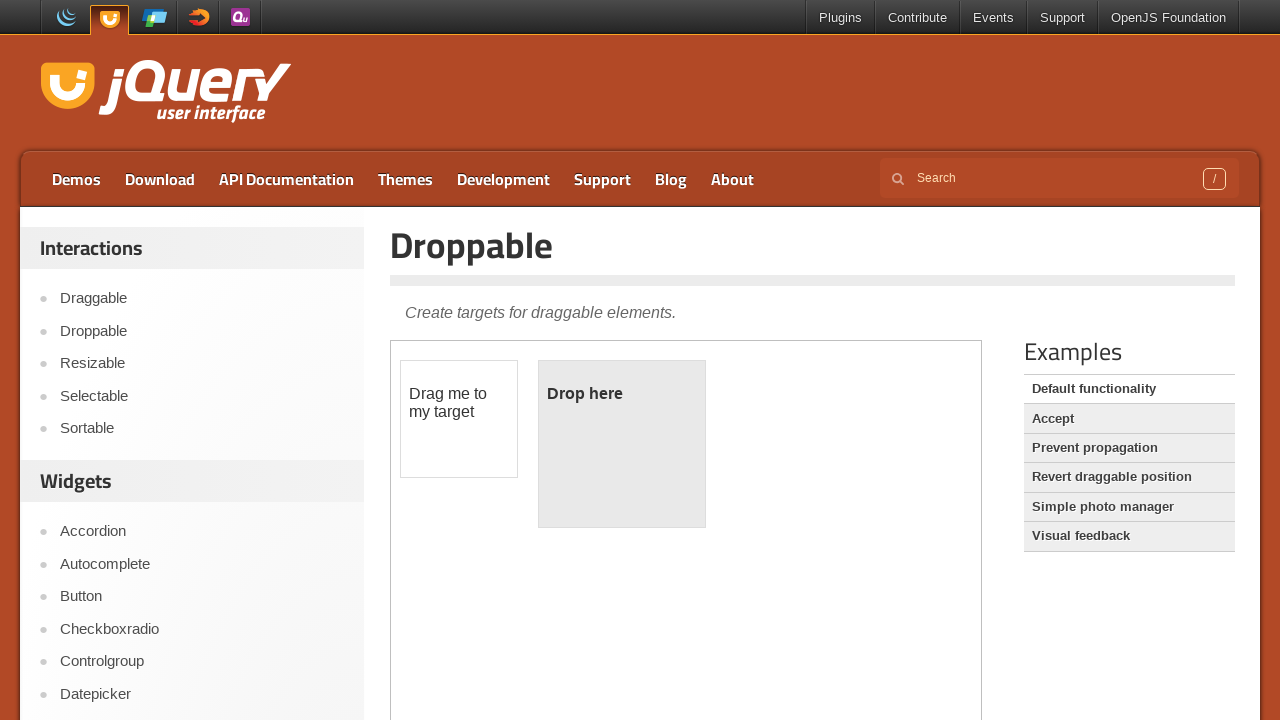

Located the droppable target element with id 'droppable' within the iframe
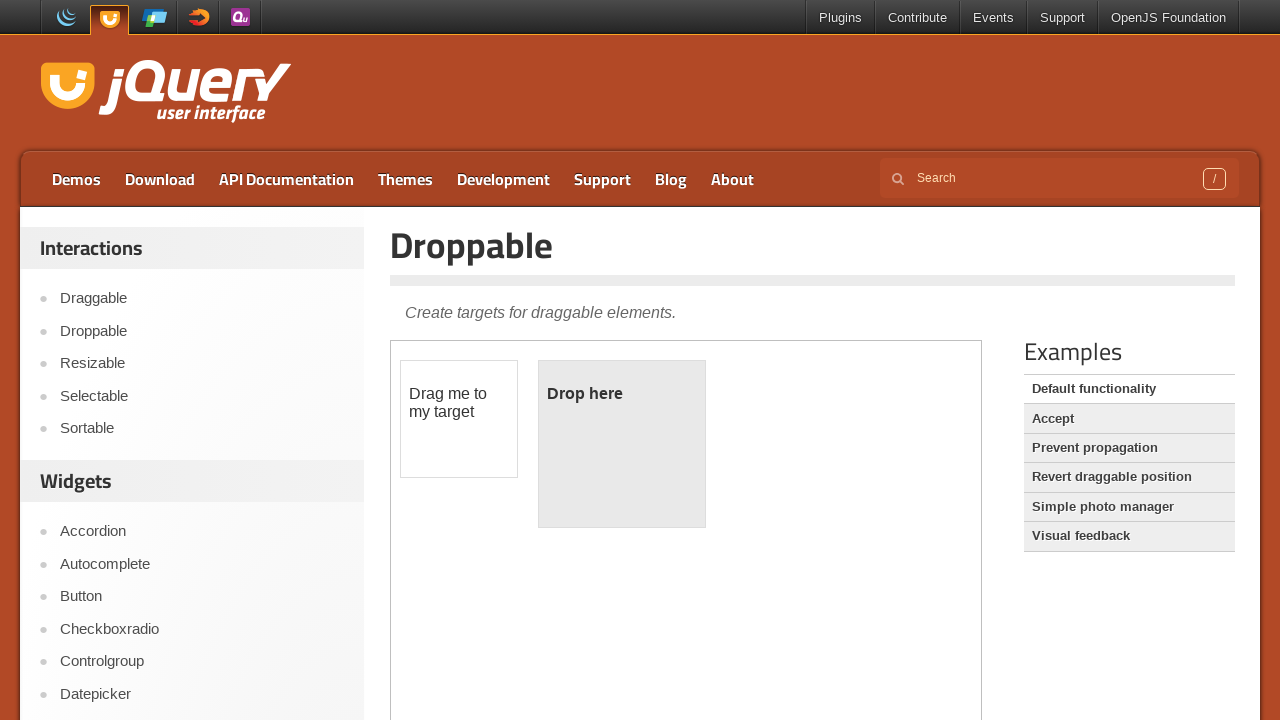

Successfully dragged the draggable element onto the droppable target at (622, 444)
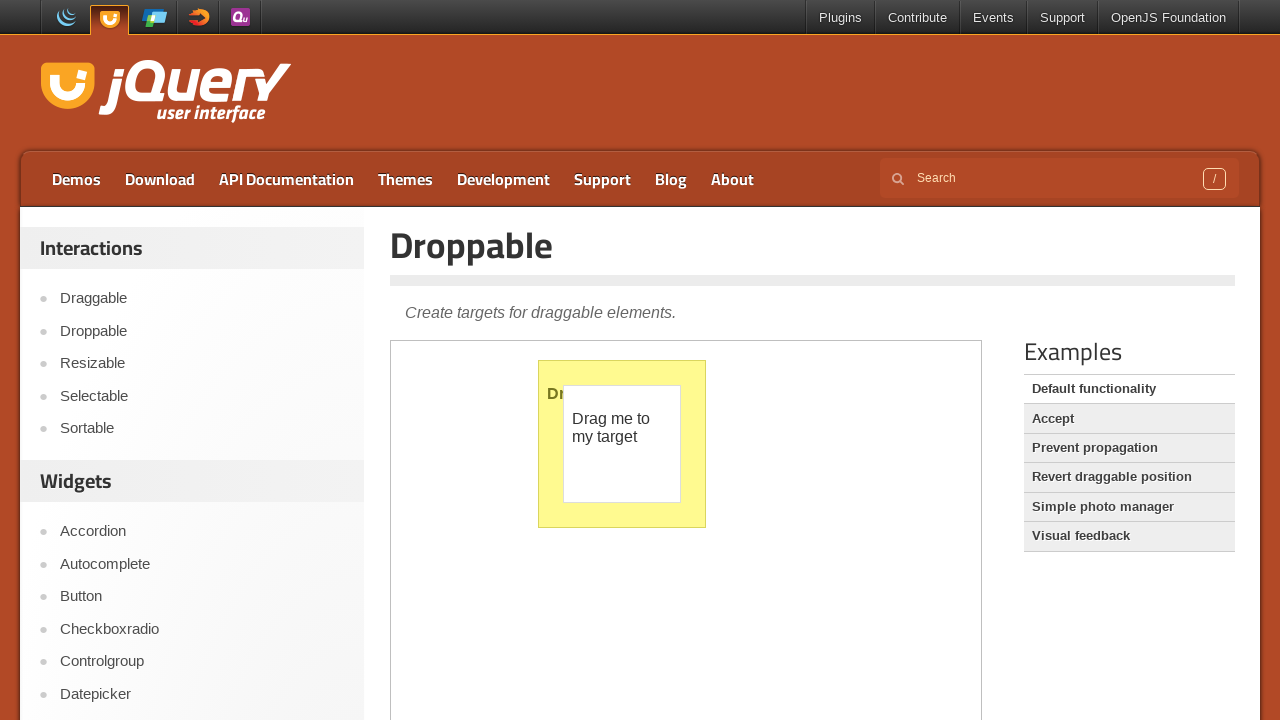

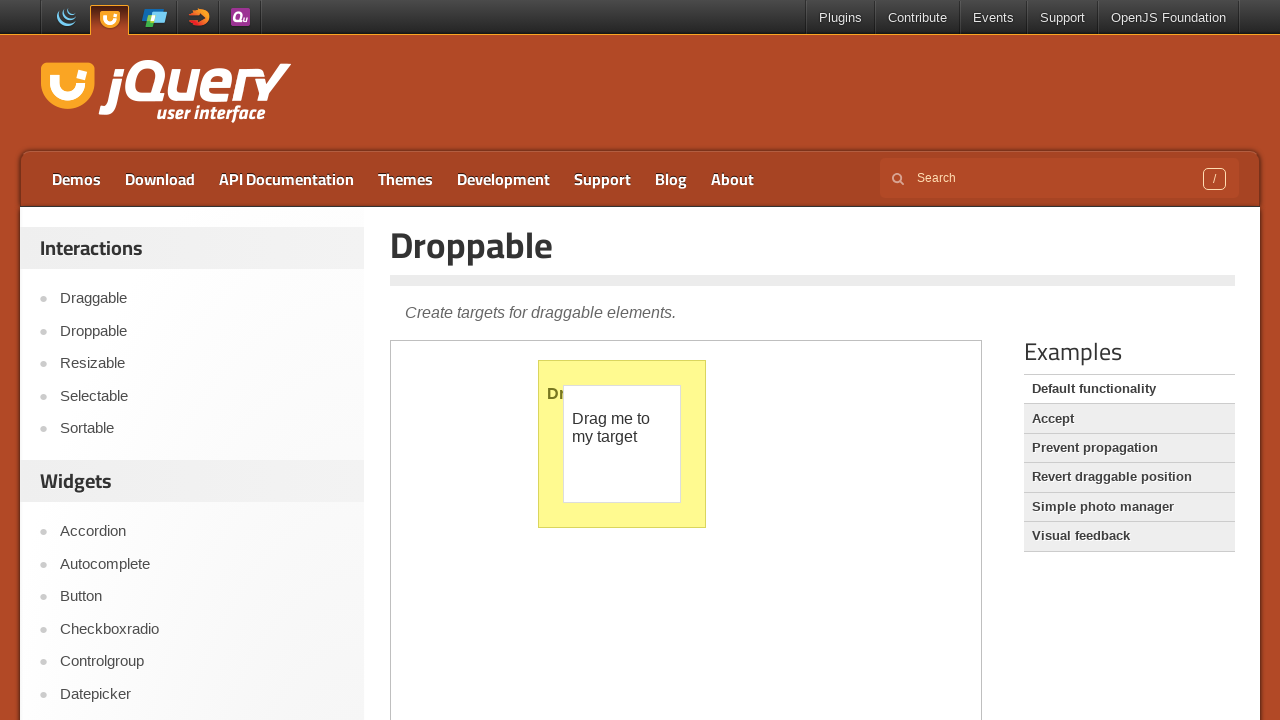